Tests context menu functionality by right-clicking on a designated area, handling the alert, and then navigating to a linked page to verify its content

Starting URL: https://the-internet.herokuapp.com/context_menu

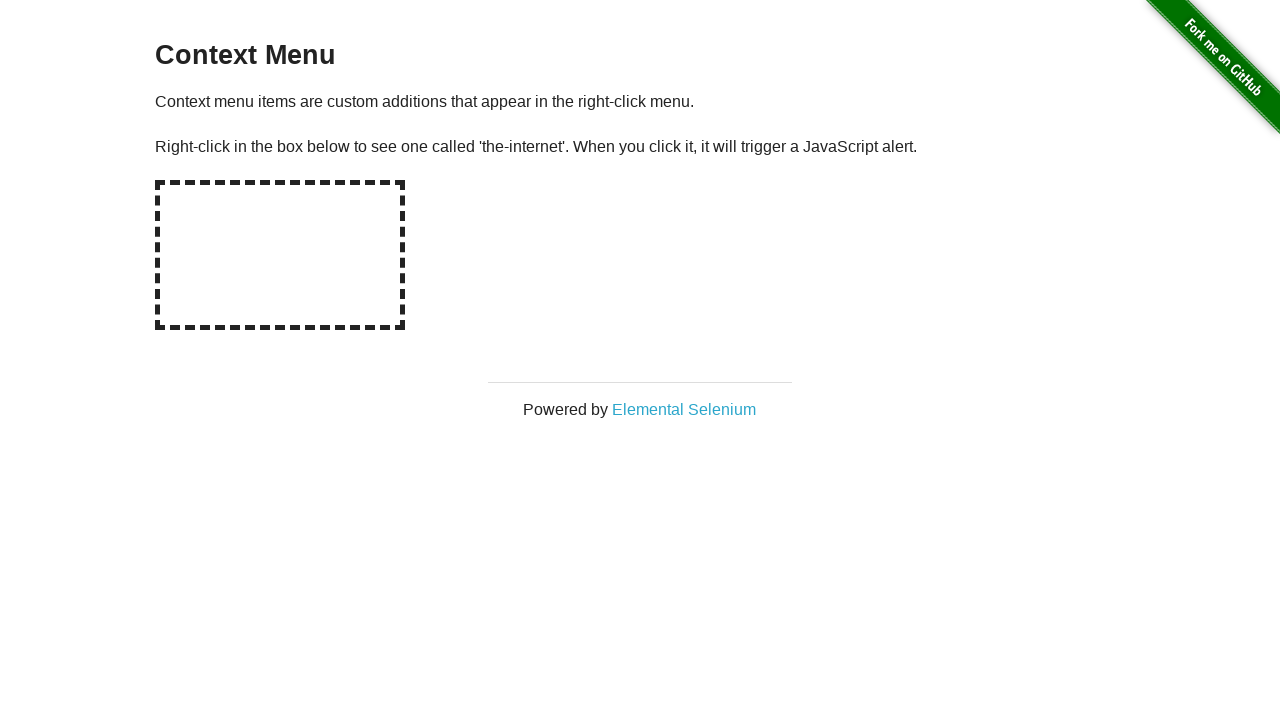

Right-clicked on the hot-spot area to open context menu at (280, 255) on #hot-spot
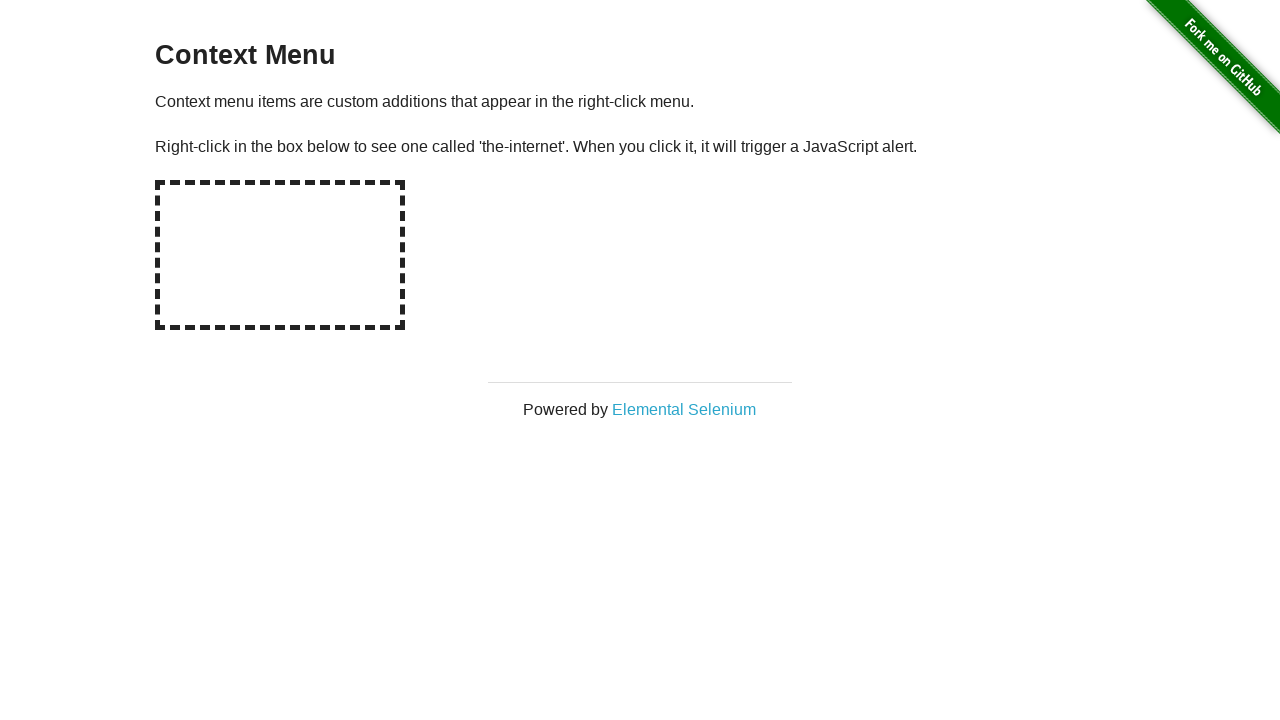

Set up dialog handler to accept alerts
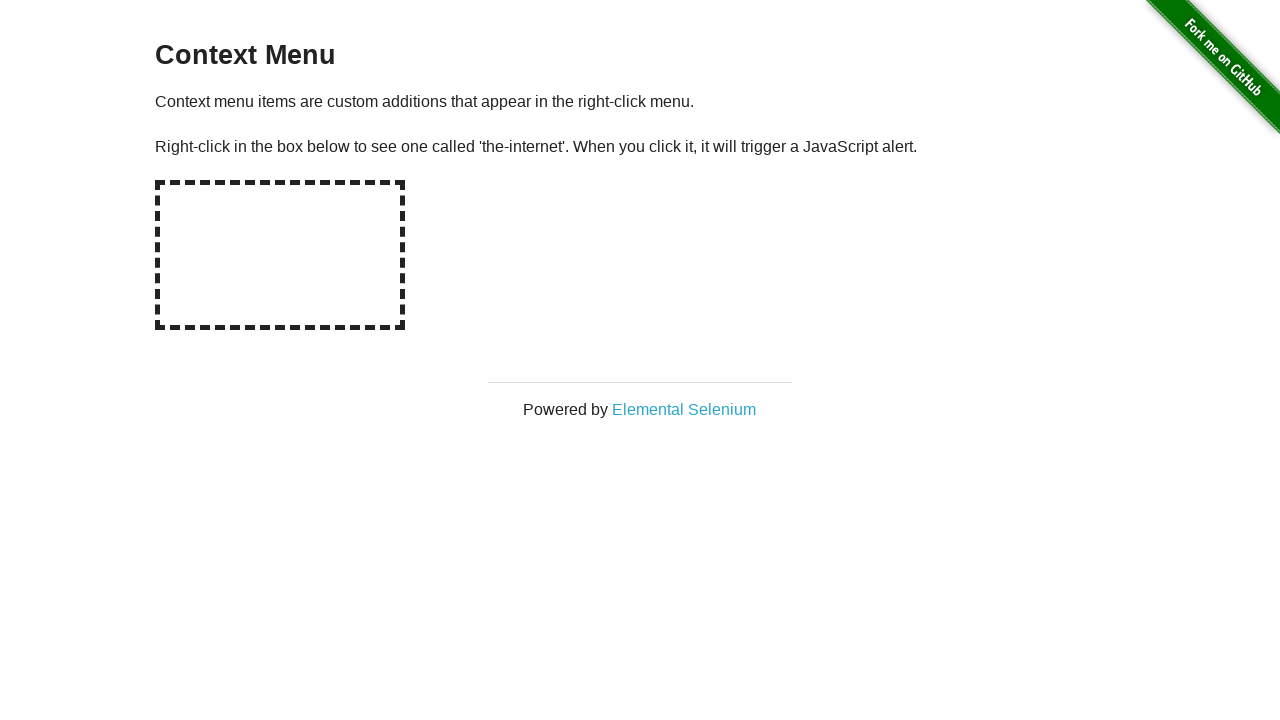

Clicked on Elemental Selenium link at (684, 409) on text='Elemental Selenium'
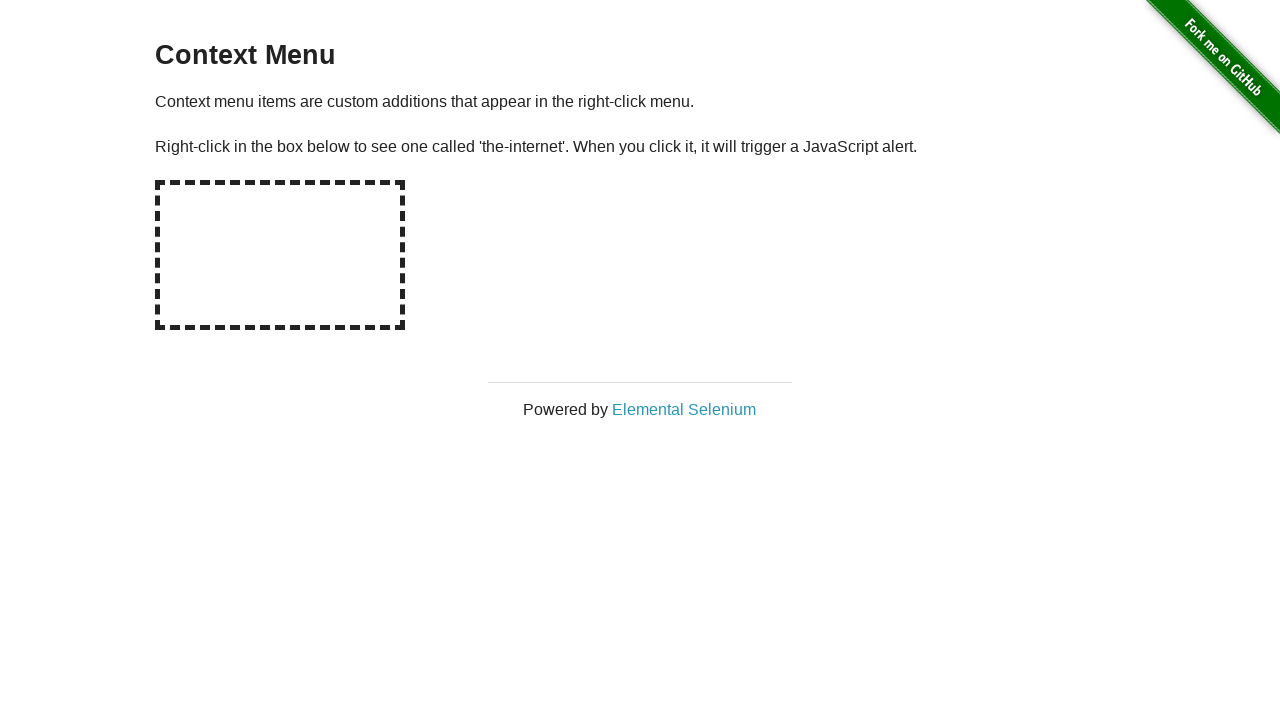

Opened Elemental Selenium link in new tab and switched to it at (684, 409) on text='Elemental Selenium'
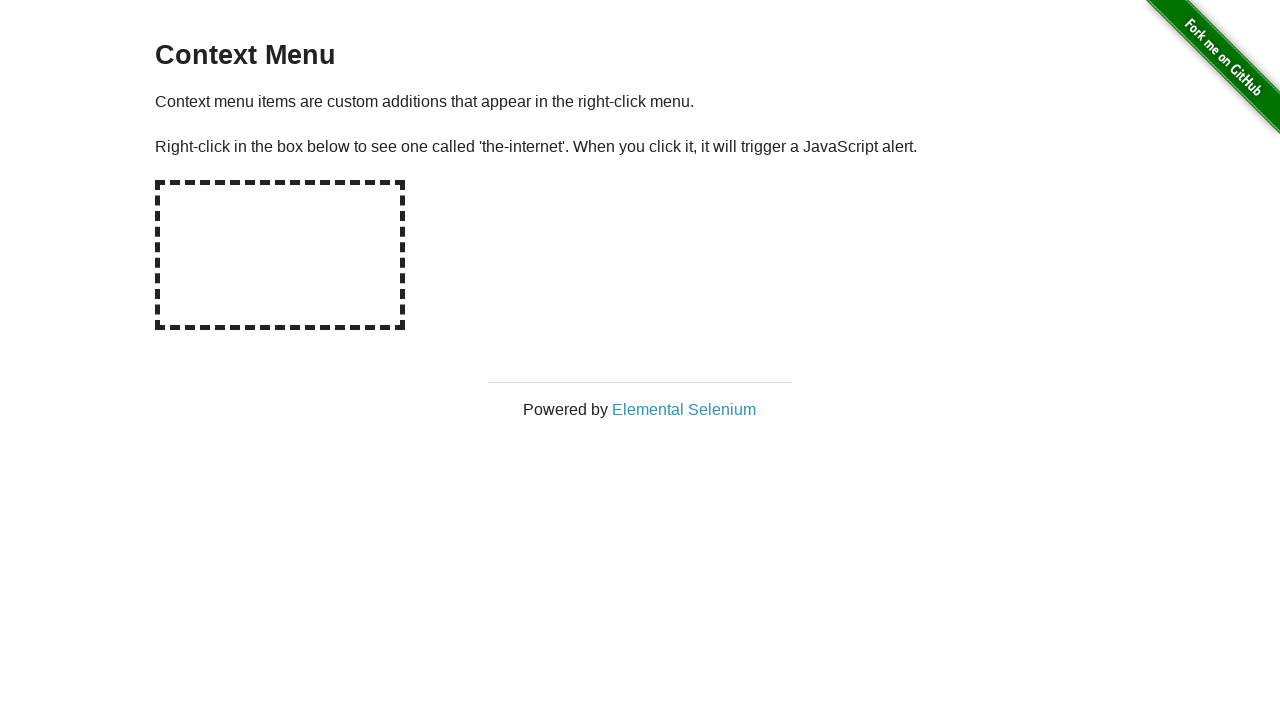

Waited for h1 element to load on new page
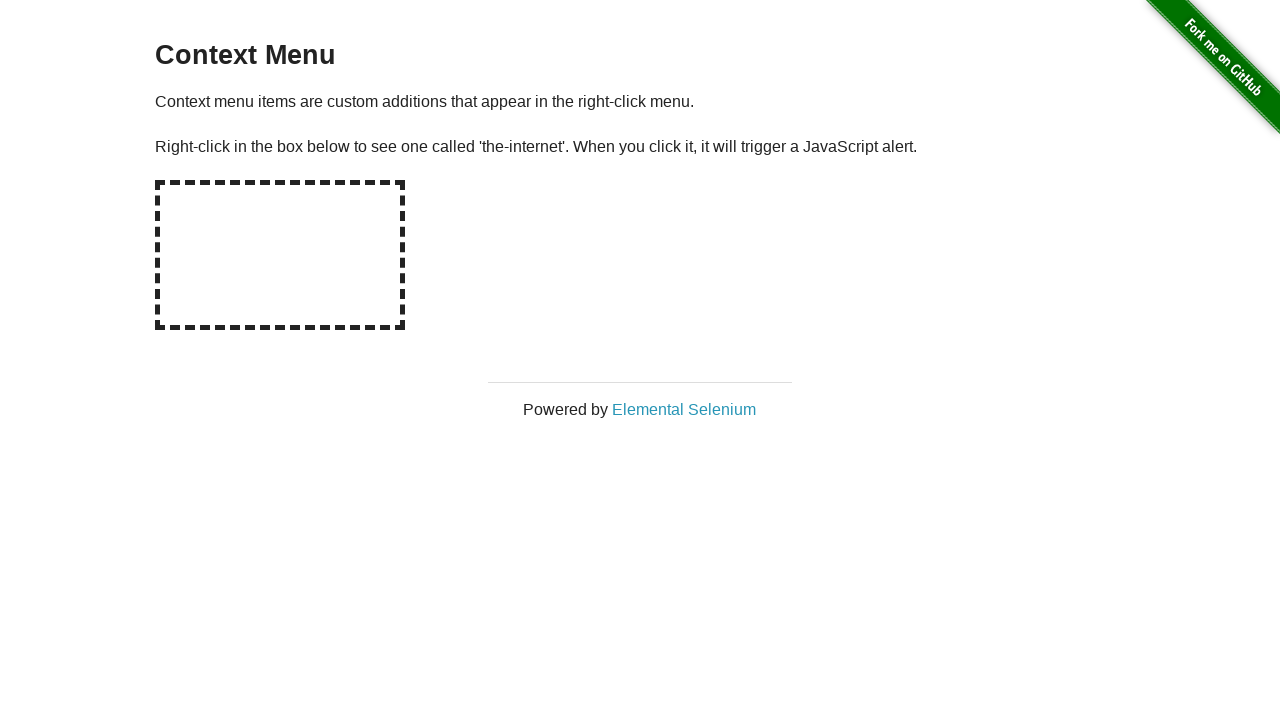

Located h1 element
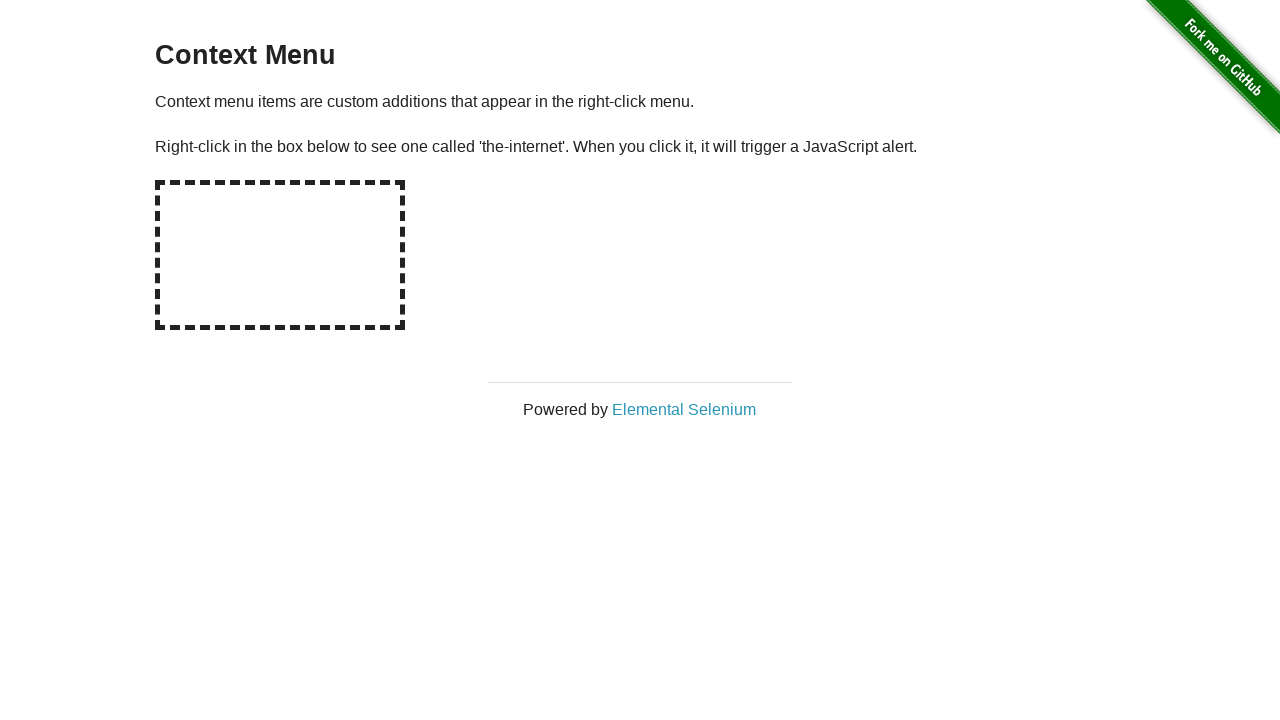

Verified h1 element contains 'Elemental Selenium'
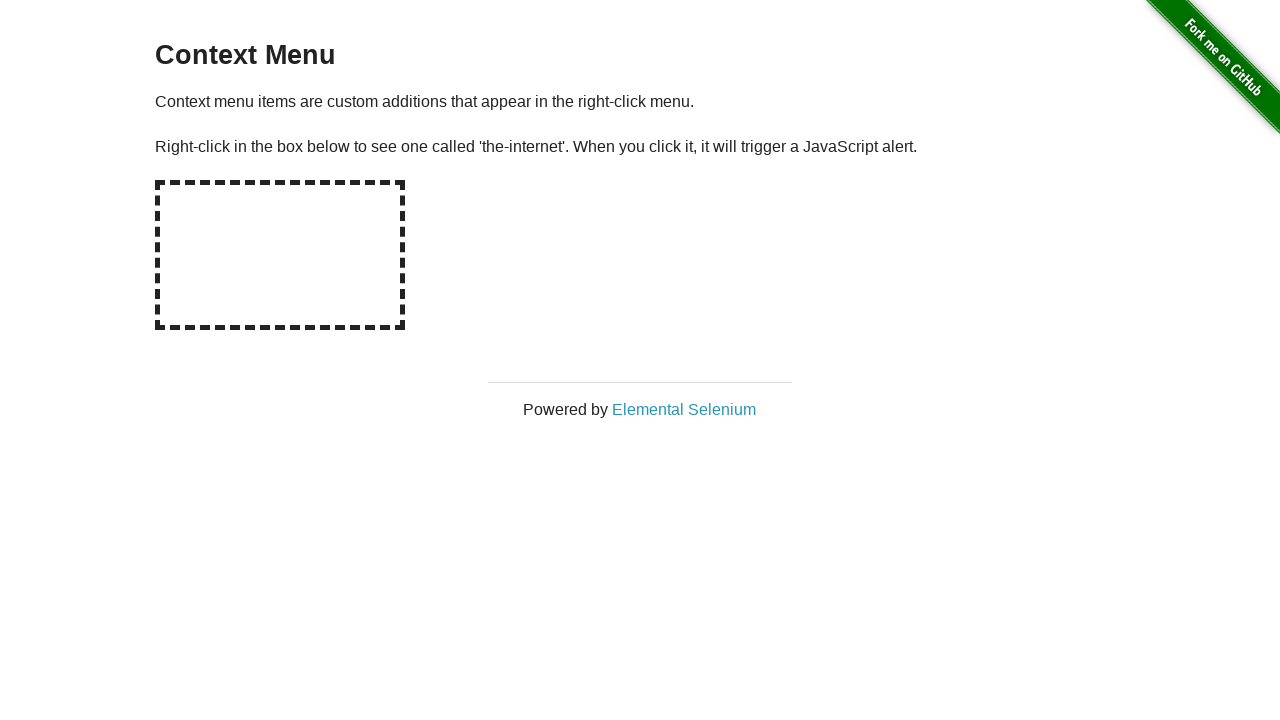

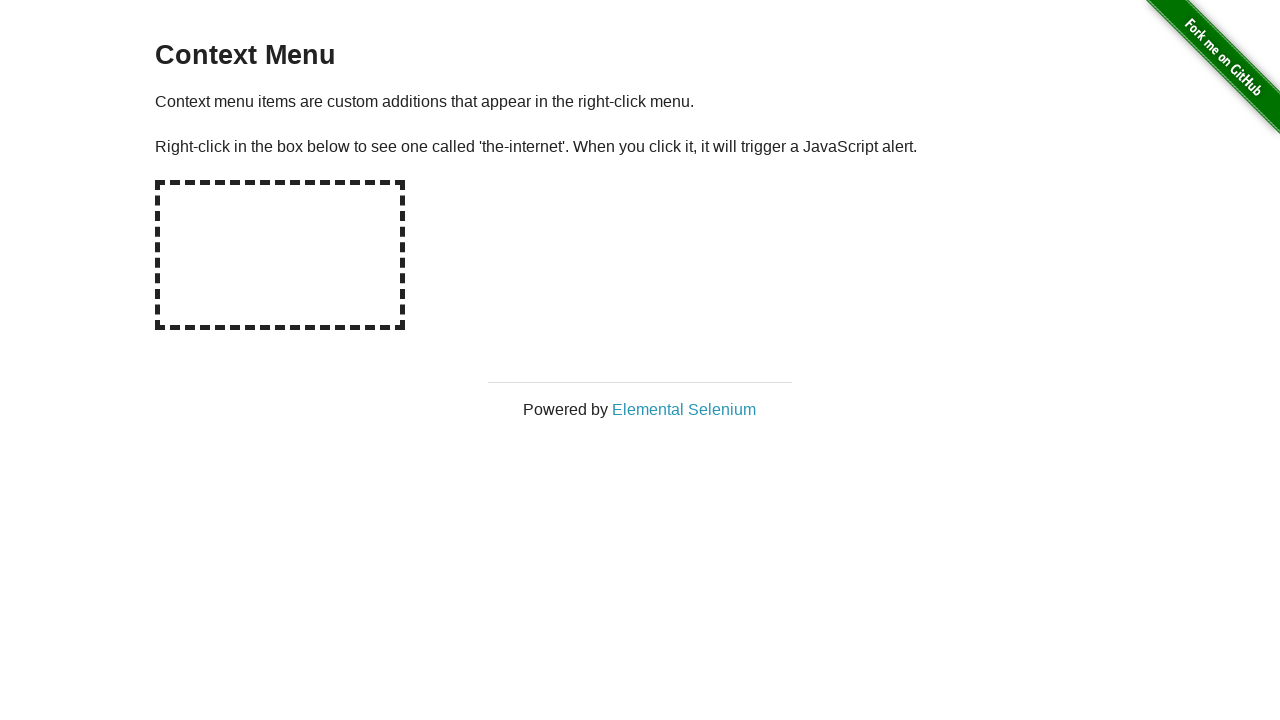